Tests radio button selection by iterating through a group of radio buttons and selecting the one with value "Cheese" in two different radio button groups

Starting URL: http://www.echoecho.com/htmlforms10.htm

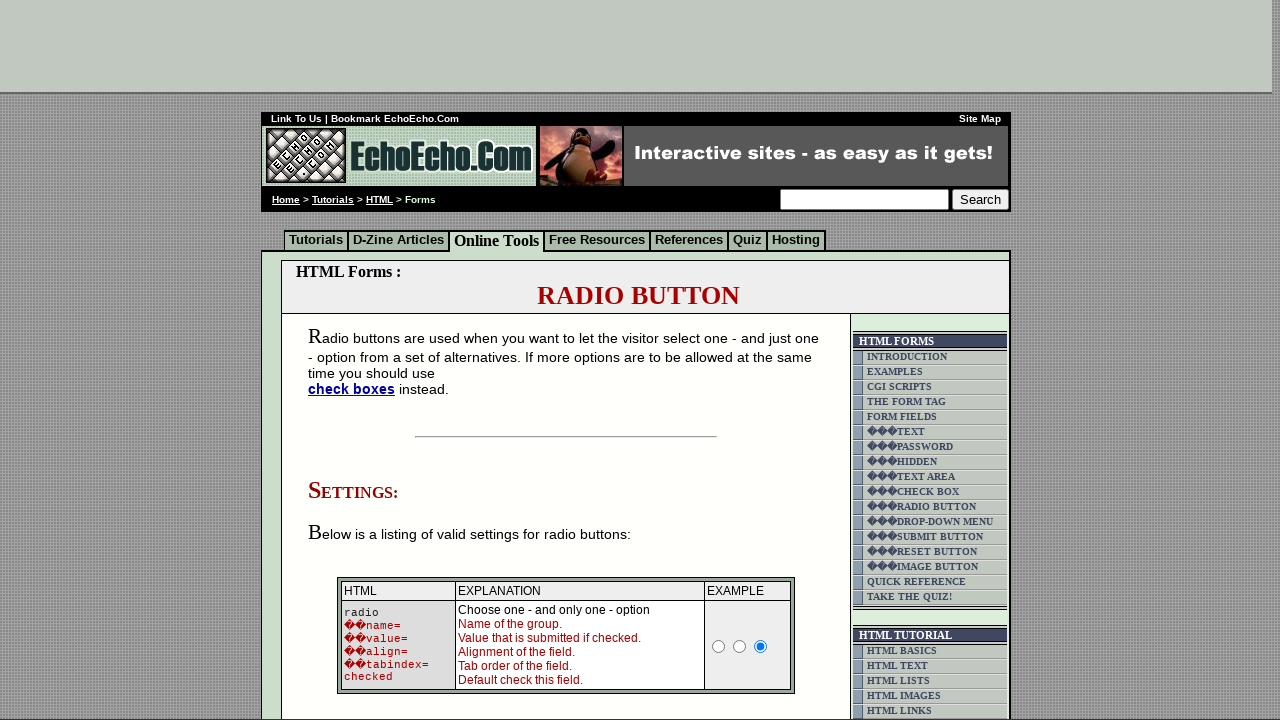

Navigated to radio button test page
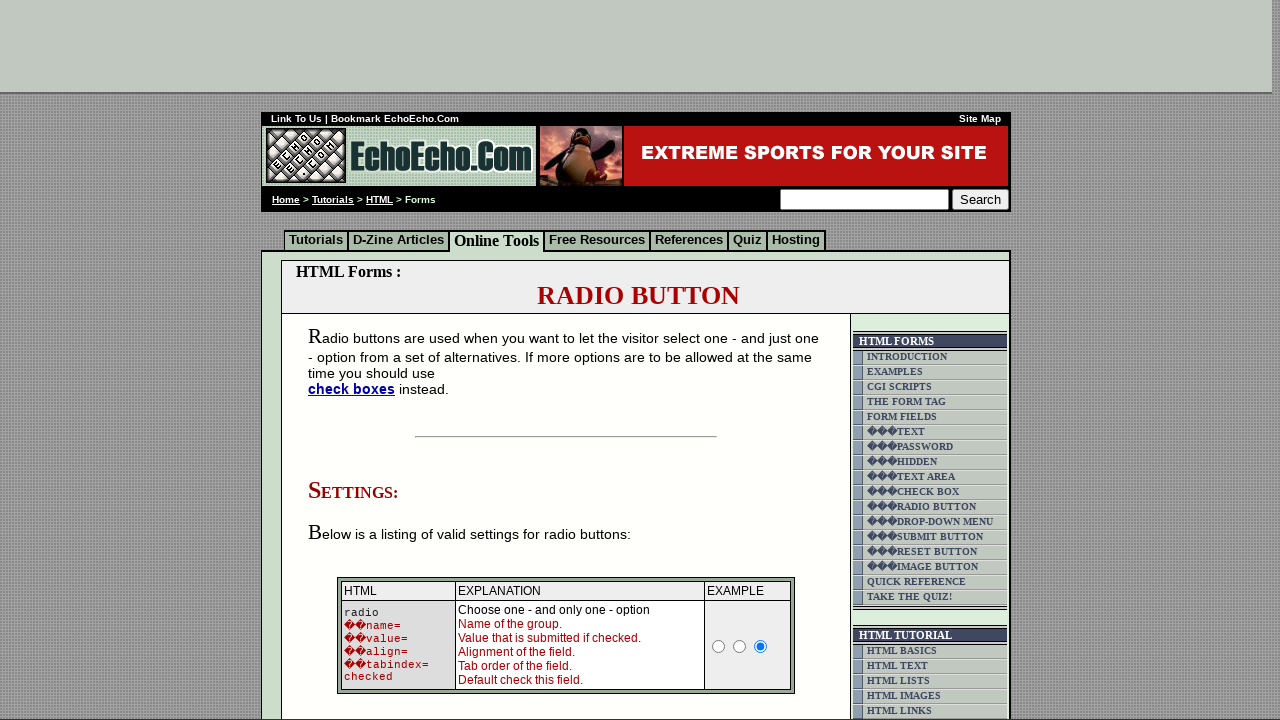

Located all radio buttons in group1
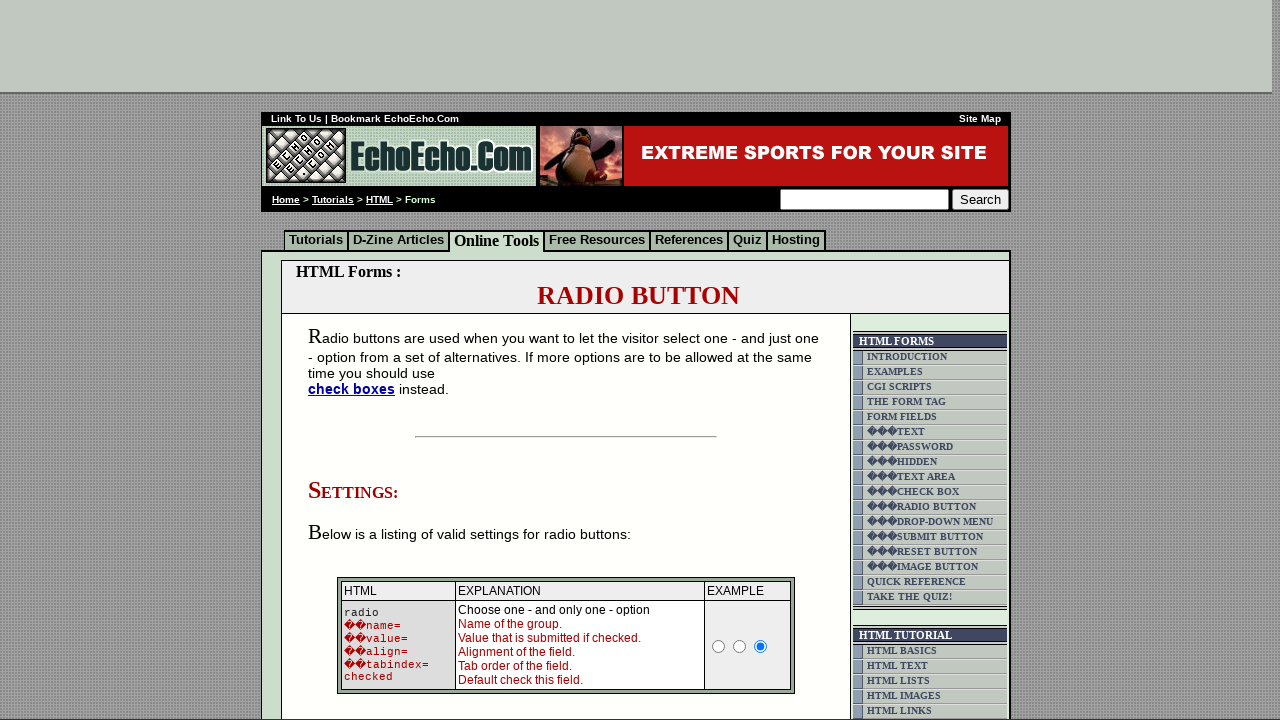

Found 3 radio buttons in group1
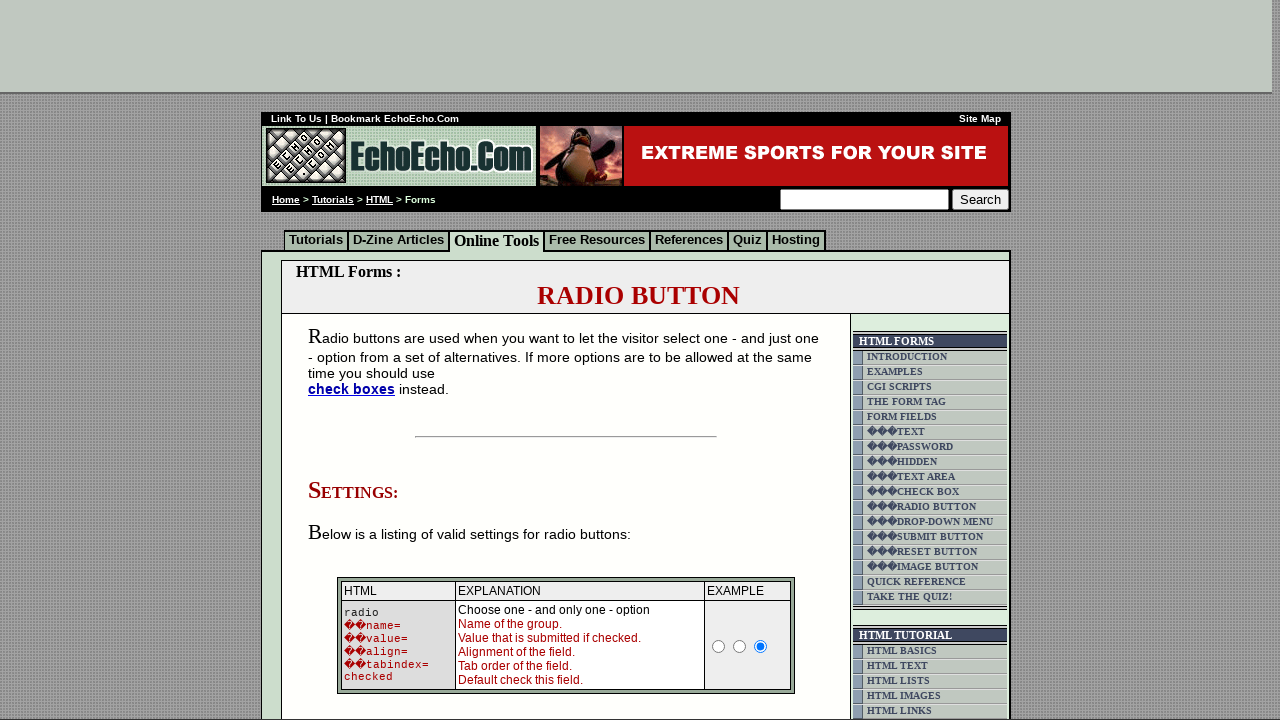

Retrieved value 'Milk' from radio button 0 in group1
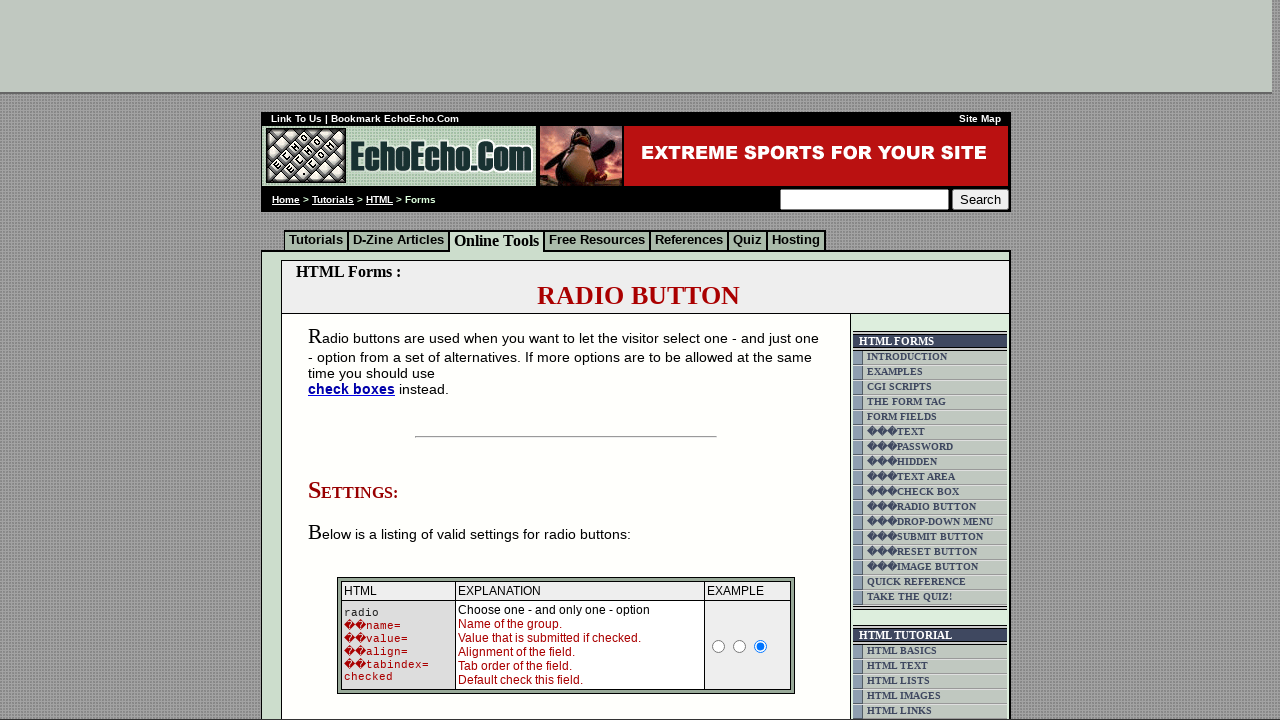

Retrieved value 'Butter' from radio button 1 in group1
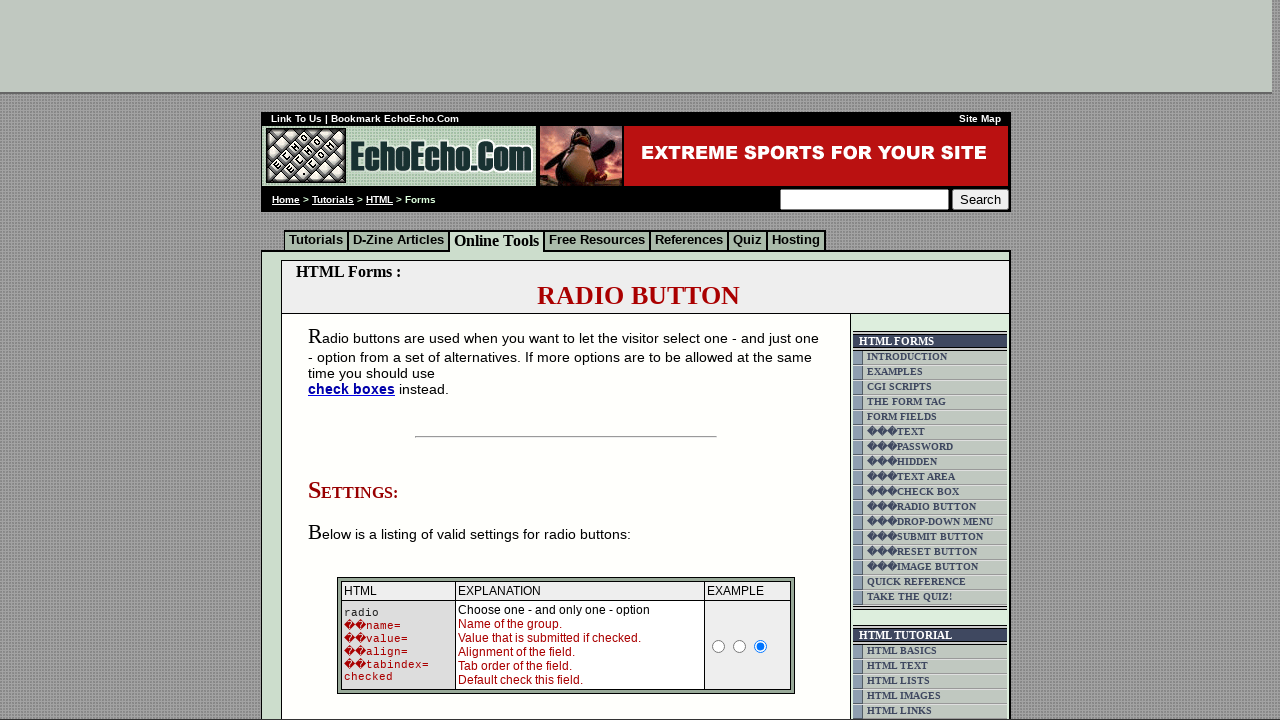

Retrieved value 'Cheese' from radio button 2 in group1
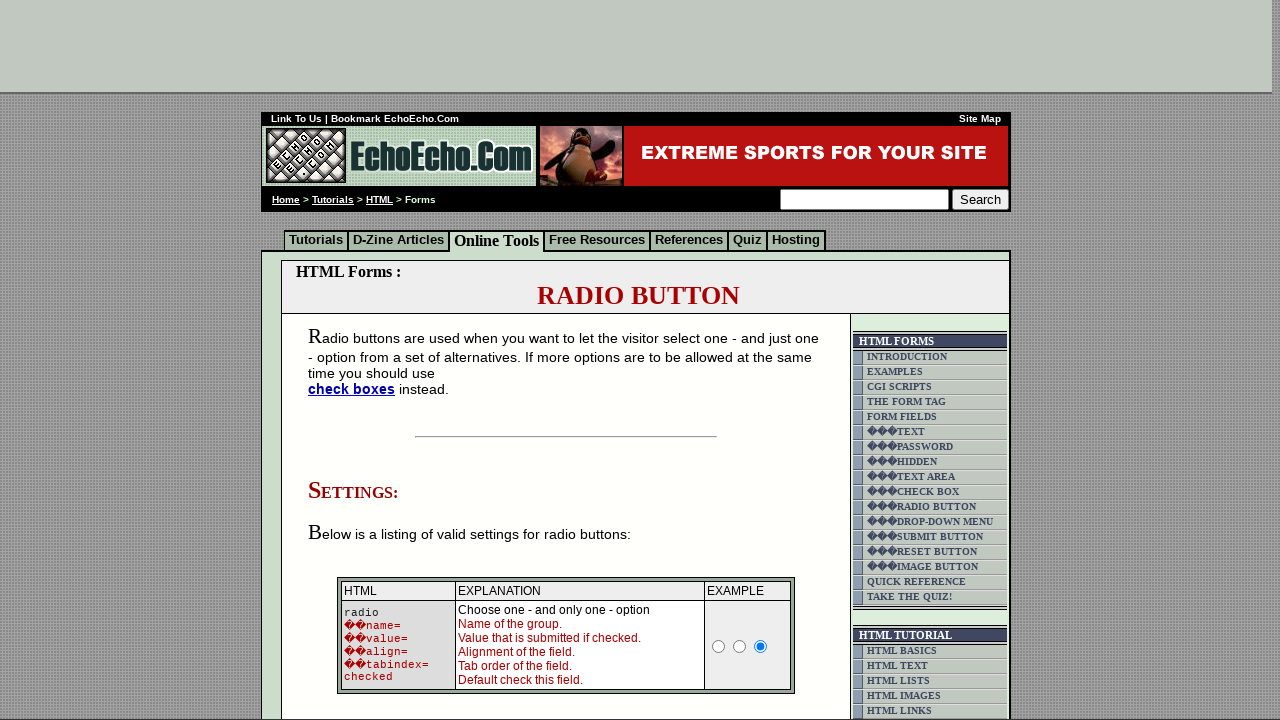

Selected 'Cheese' radio button in group1 at (356, 360) on xpath=//input[@name='group1'] >> nth=2
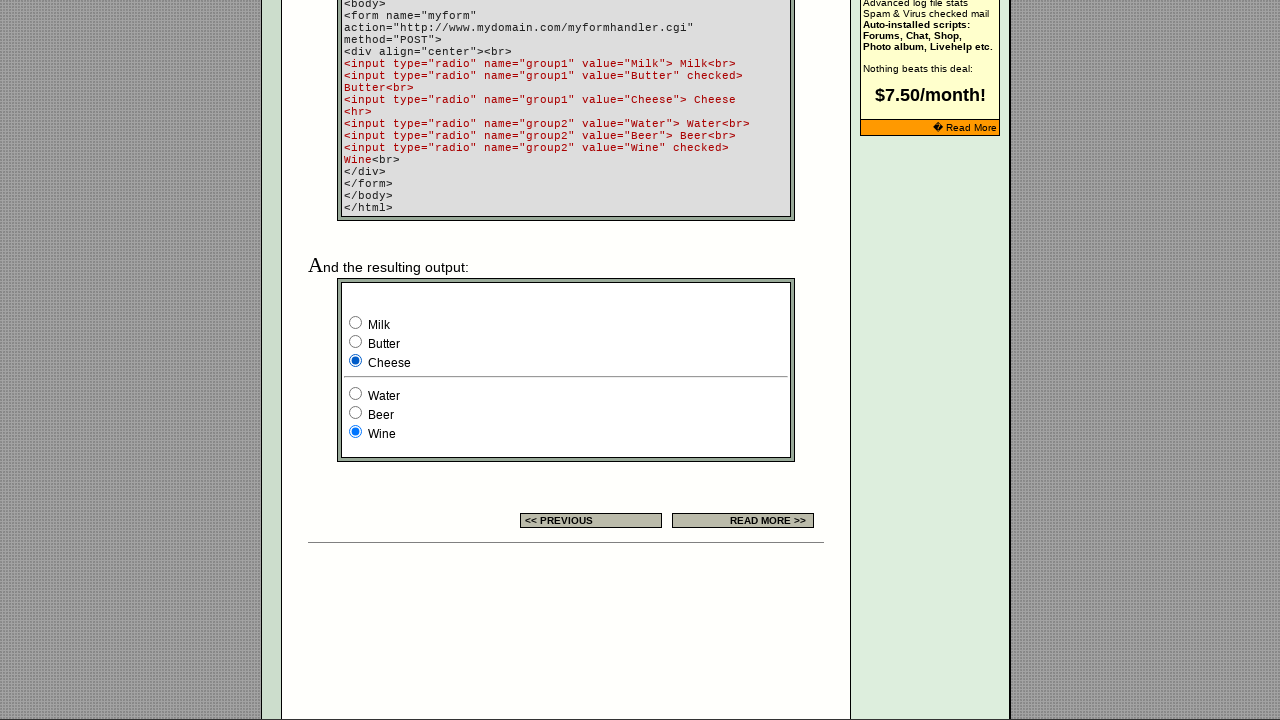

Selected corresponding 'Cheese' radio button in group2 at (356, 432) on xpath=//input[@name='group2'] >> nth=2
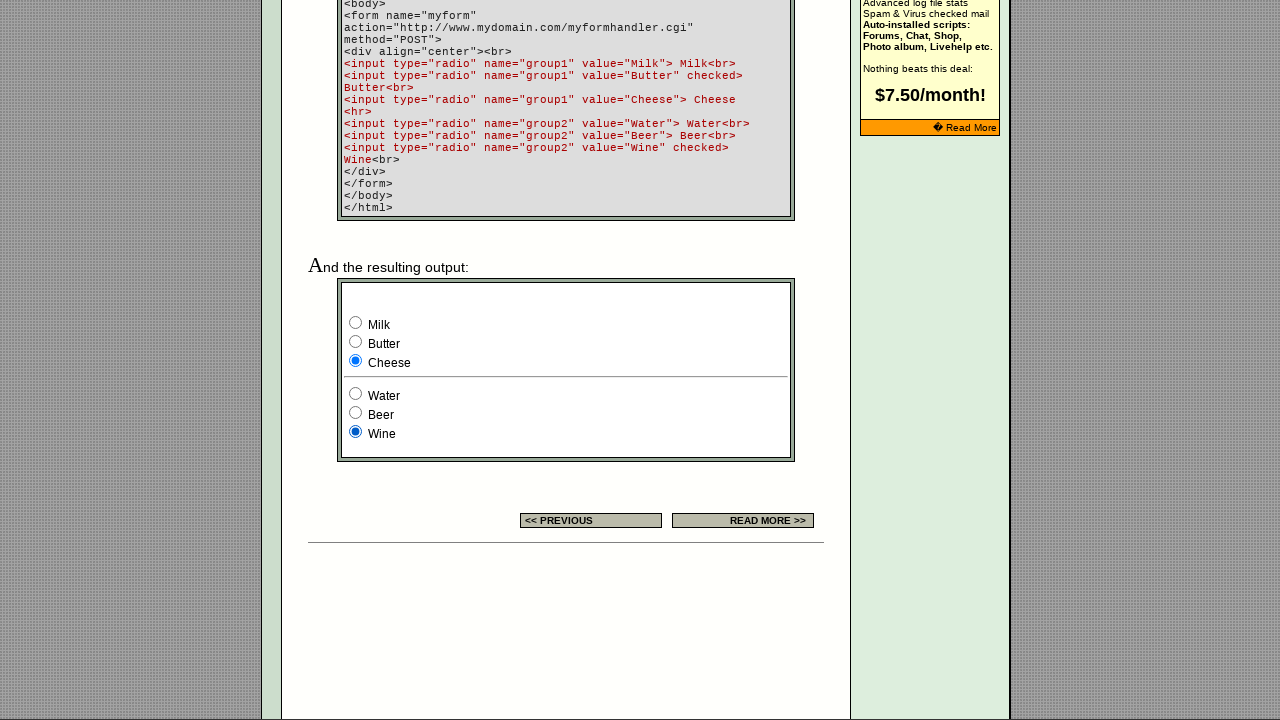

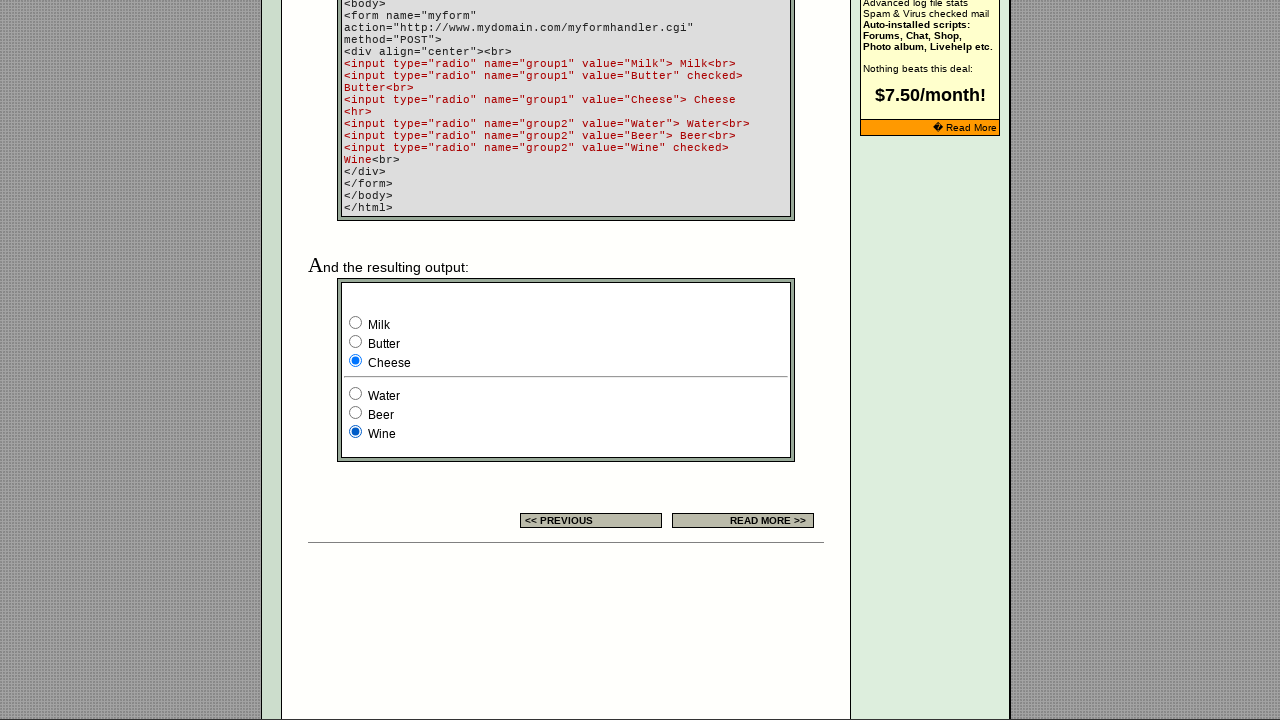